Tests navigation scope by finding links in a footer column and opening each link in a new tab using keyboard shortcuts

Starting URL: http://qaclickacademy.com/practice.php

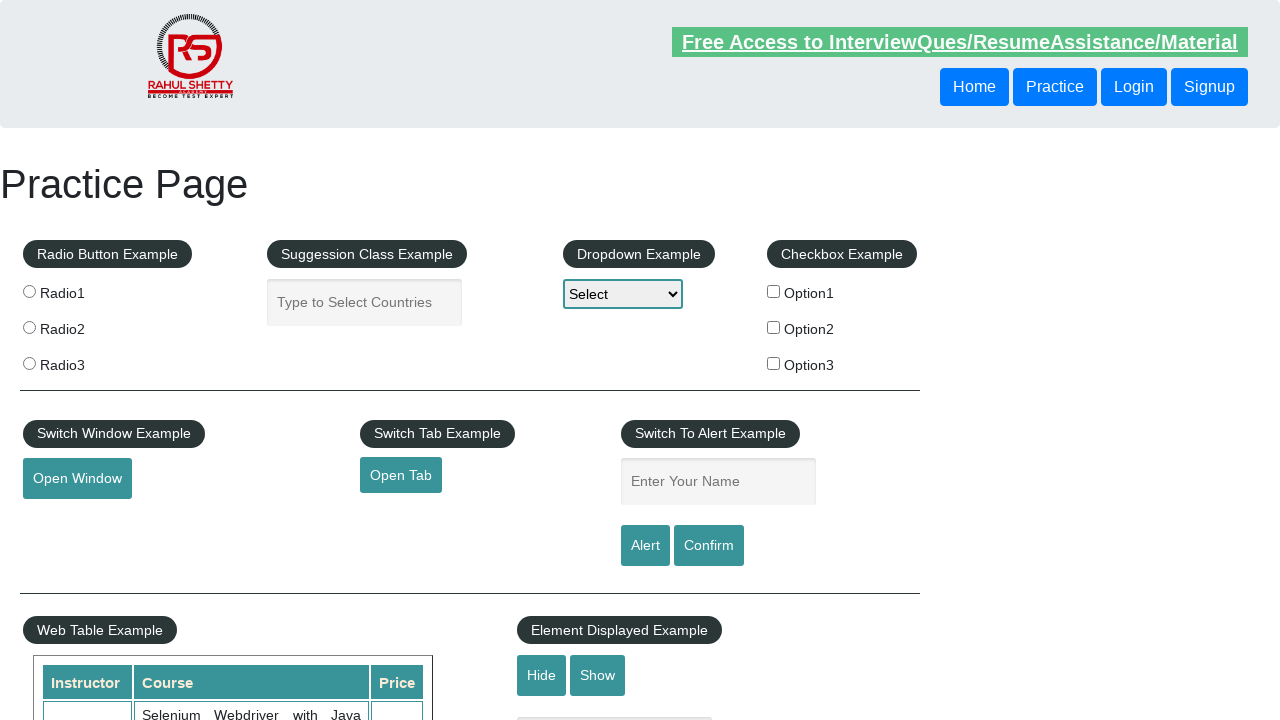

Navigated to QA Click Academy practice page
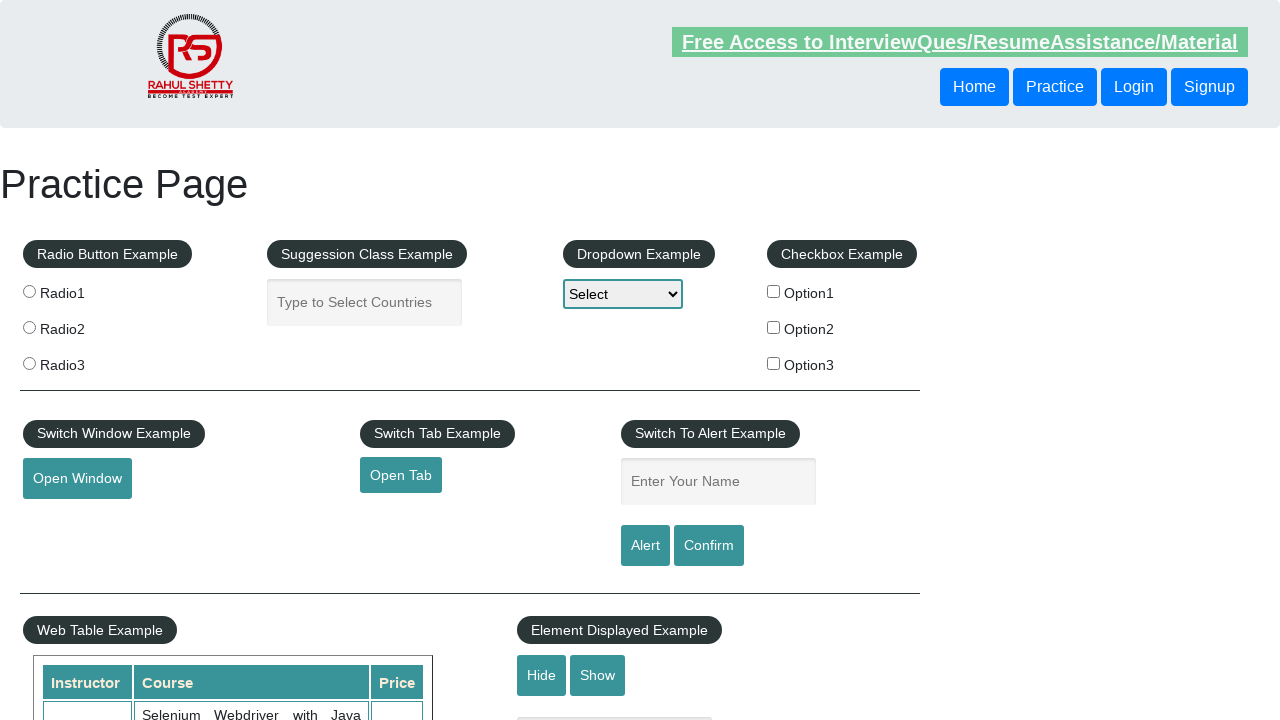

Located footer section with ID 'gf-BIG'
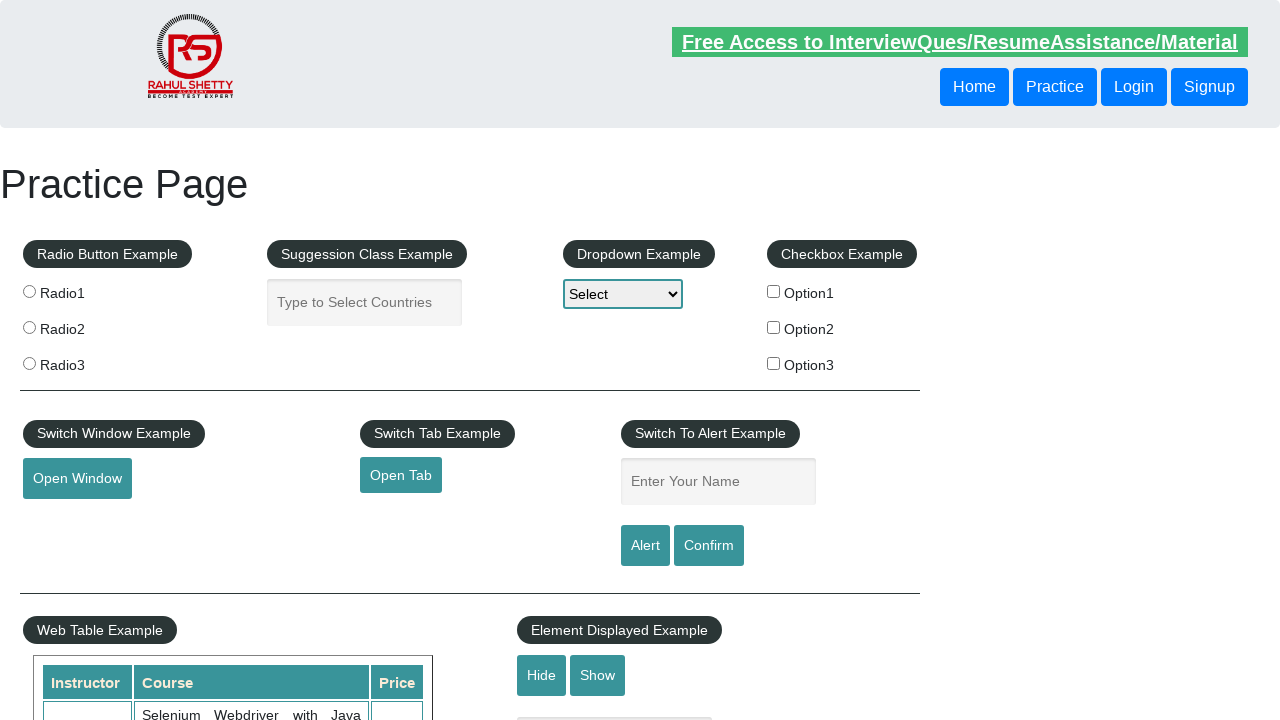

Located first column in footer table
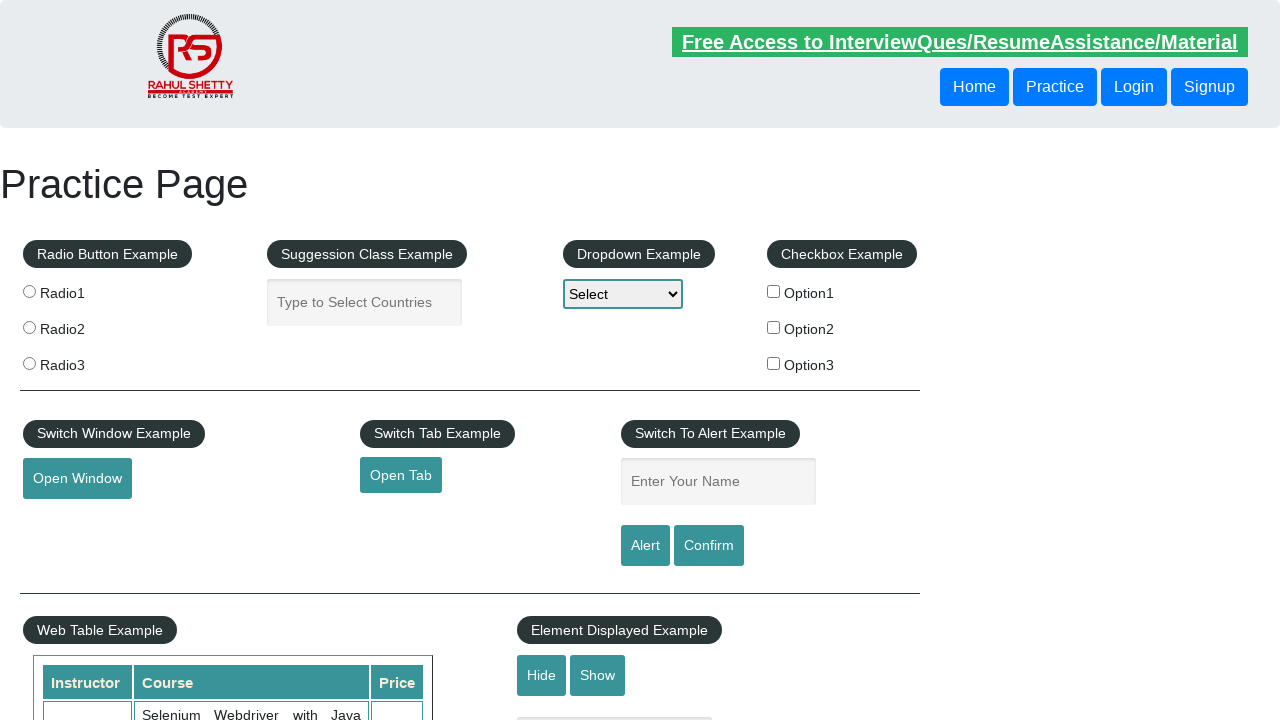

Found 5 links in the footer column
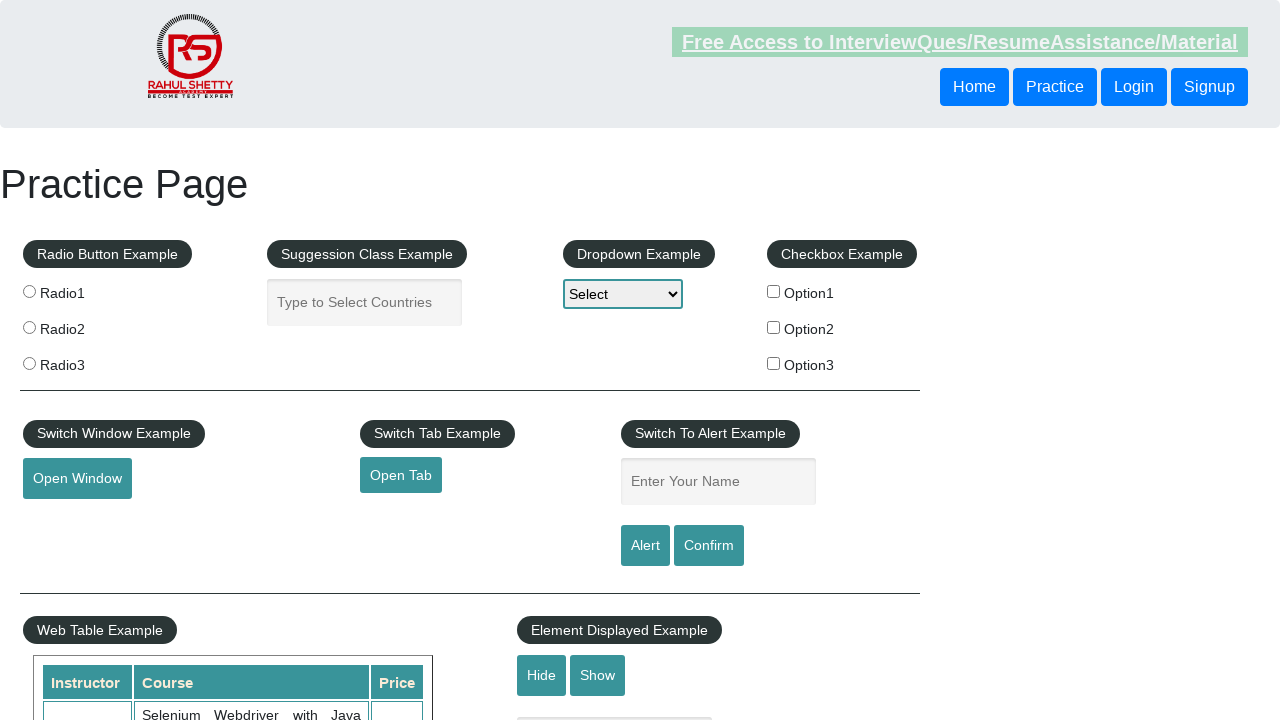

Retrieved first link text: 'Discount Coupons' to use as skip reference
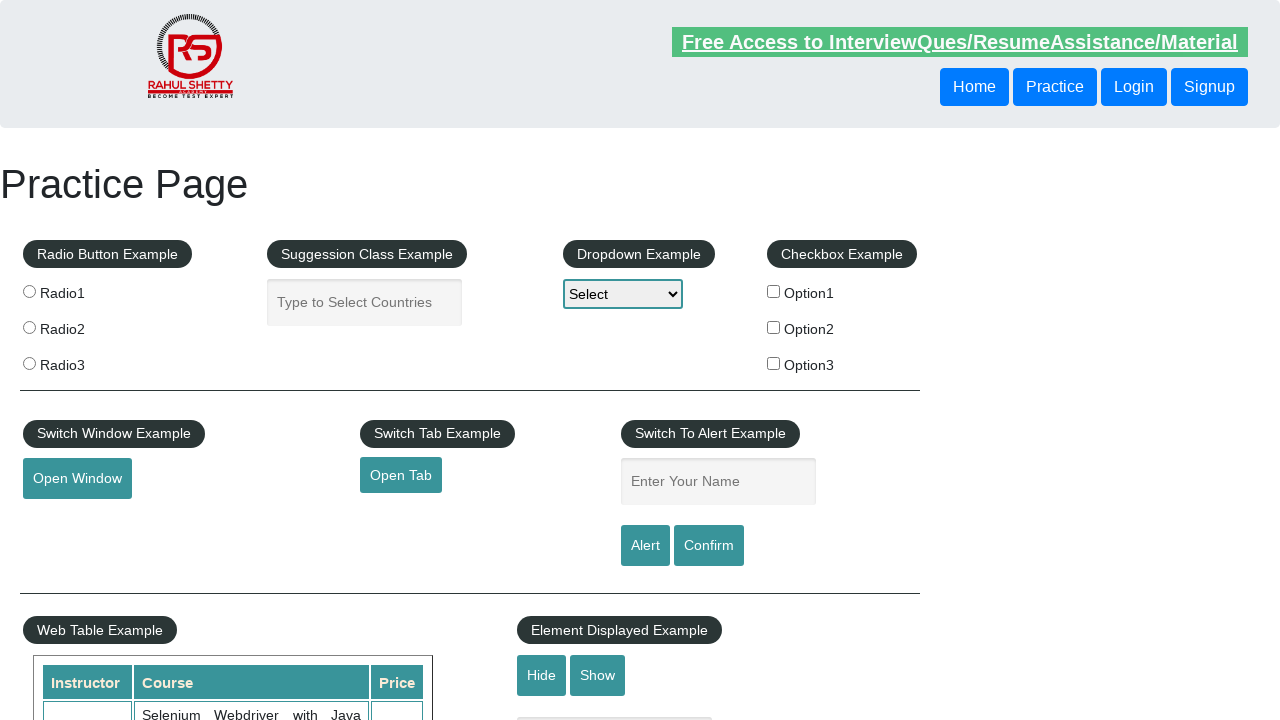

Skipped first link 'Discount Coupons' as it matches the reference link
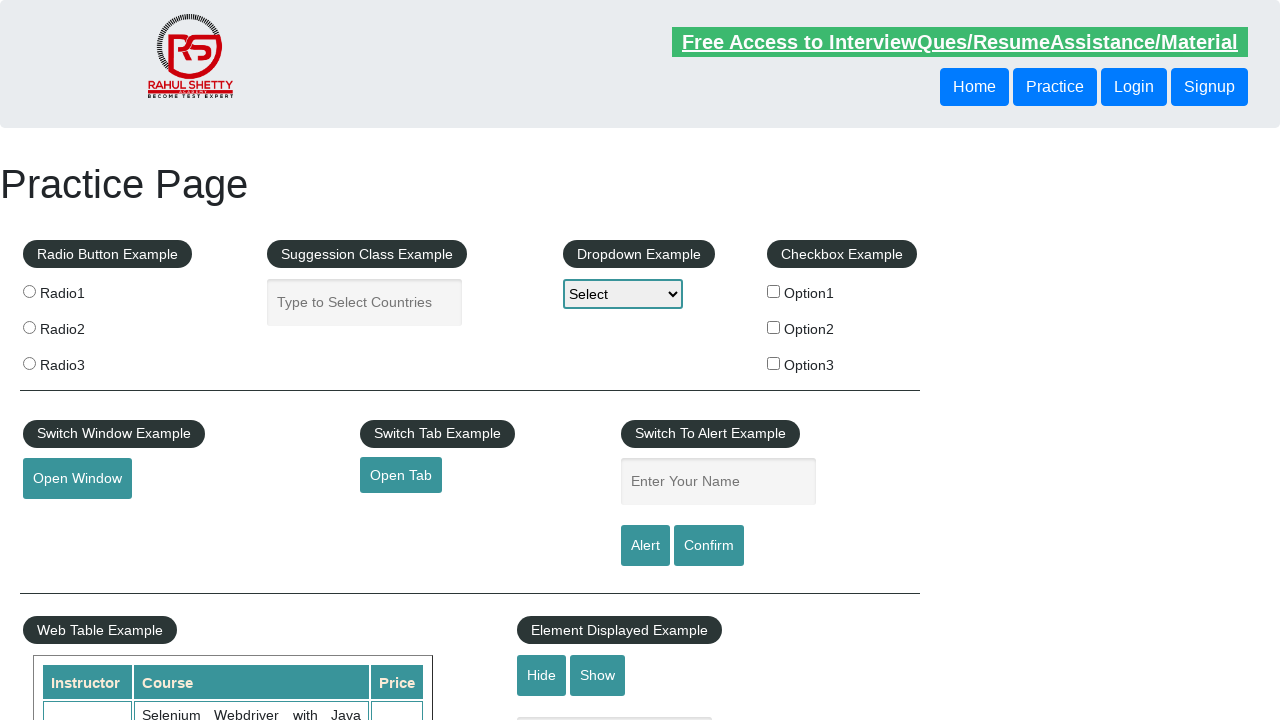

Opened link 'REST API' in new tab using Ctrl+Click at (68, 520) on #gf-BIG >> xpath=//table/tbody/tr/td[1]/ul >> a >> nth=1
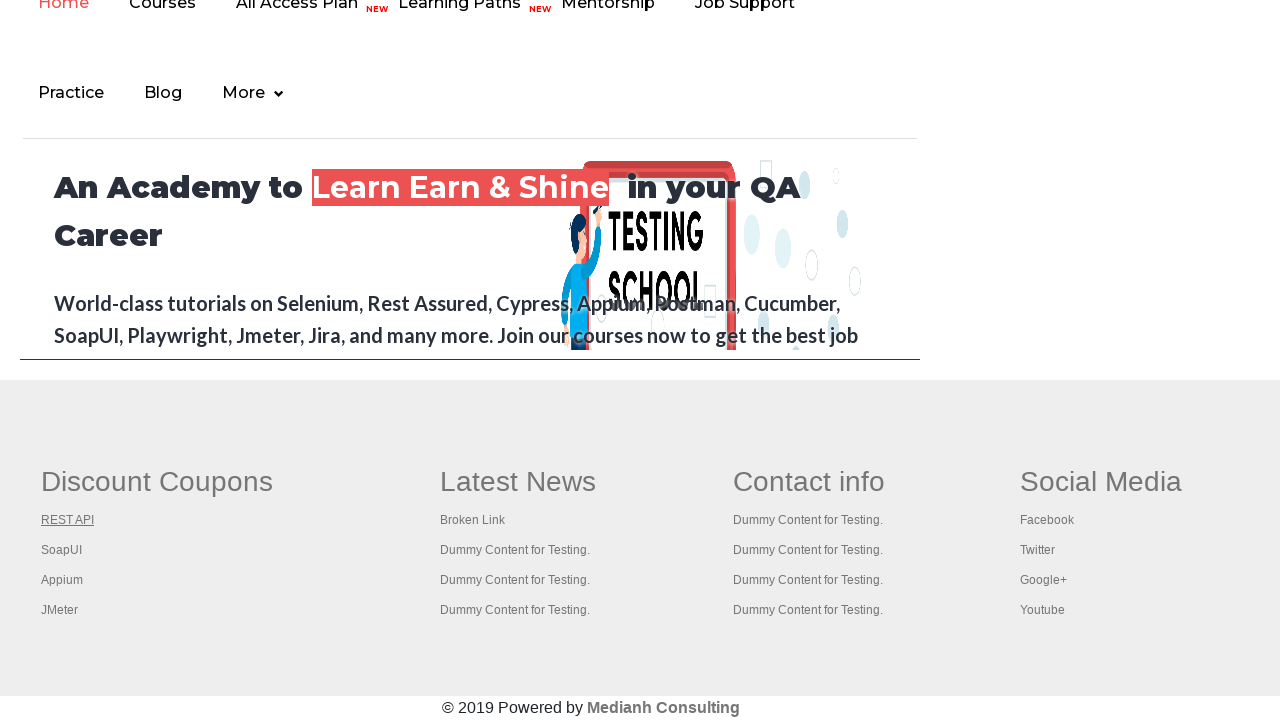

Waited 3 seconds for new tab to load
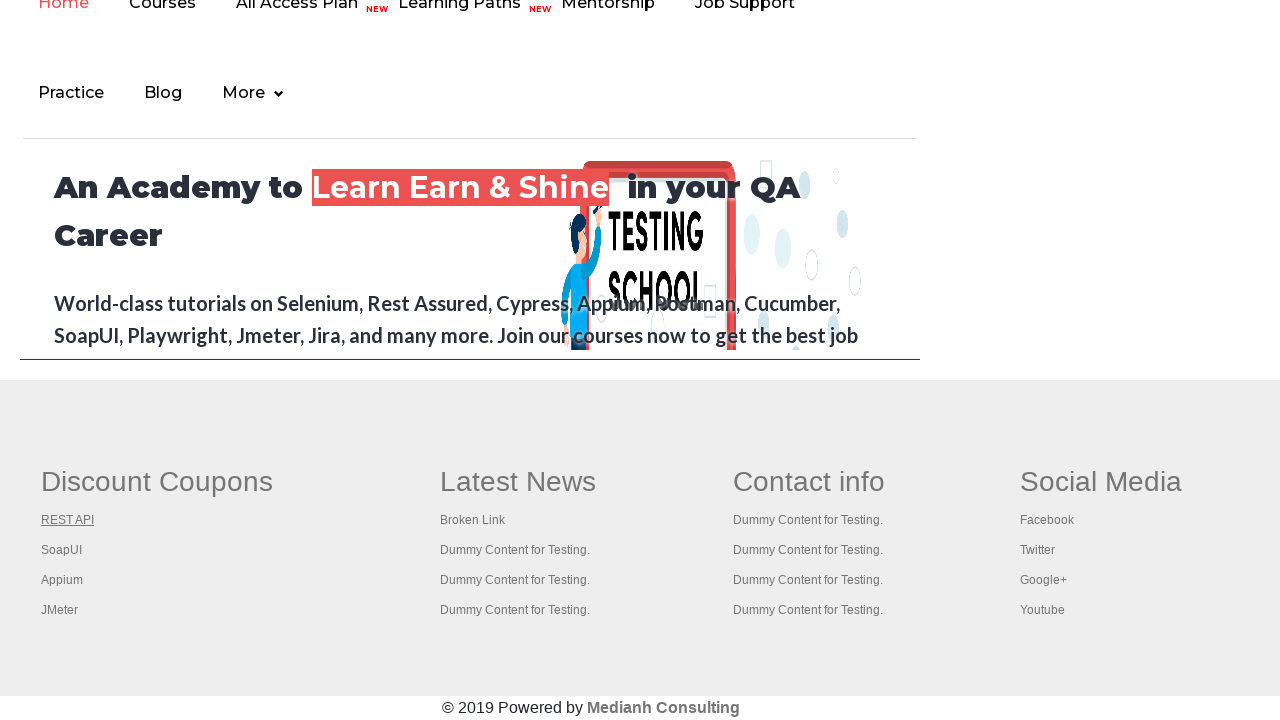

Opened link 'SoapUI' in new tab using Ctrl+Click at (62, 550) on #gf-BIG >> xpath=//table/tbody/tr/td[1]/ul >> a >> nth=2
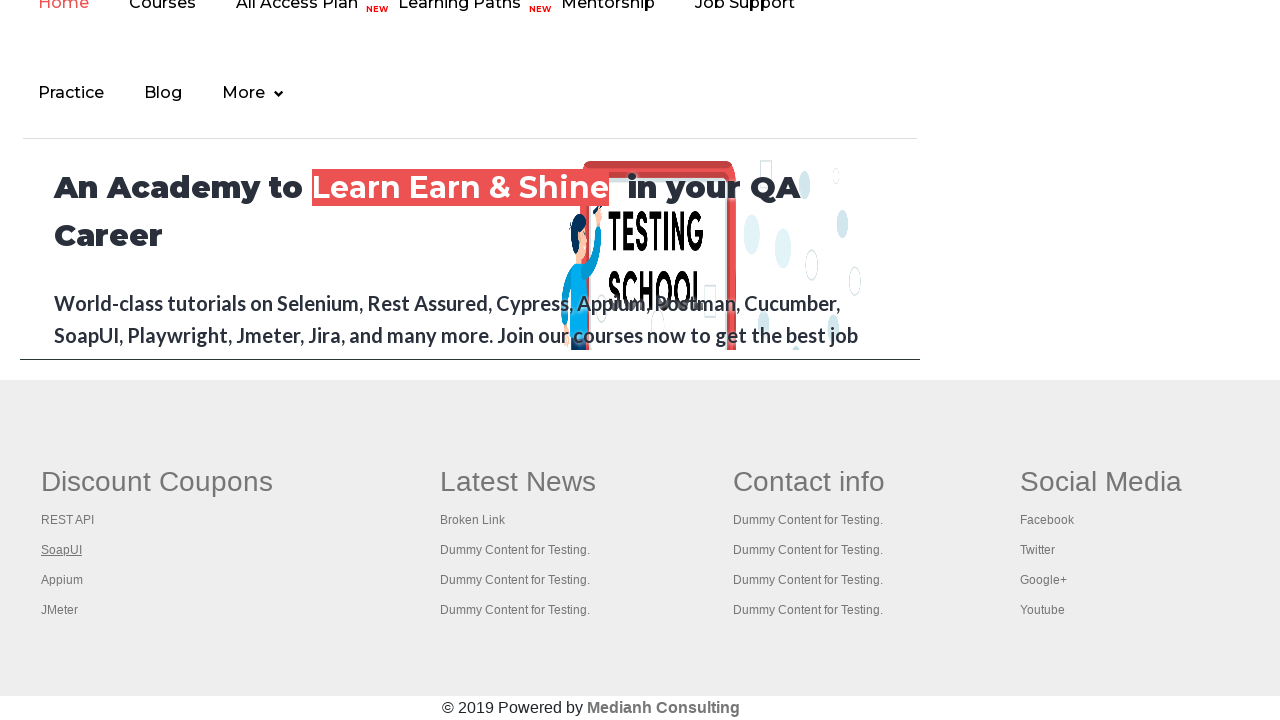

Waited 3 seconds for new tab to load
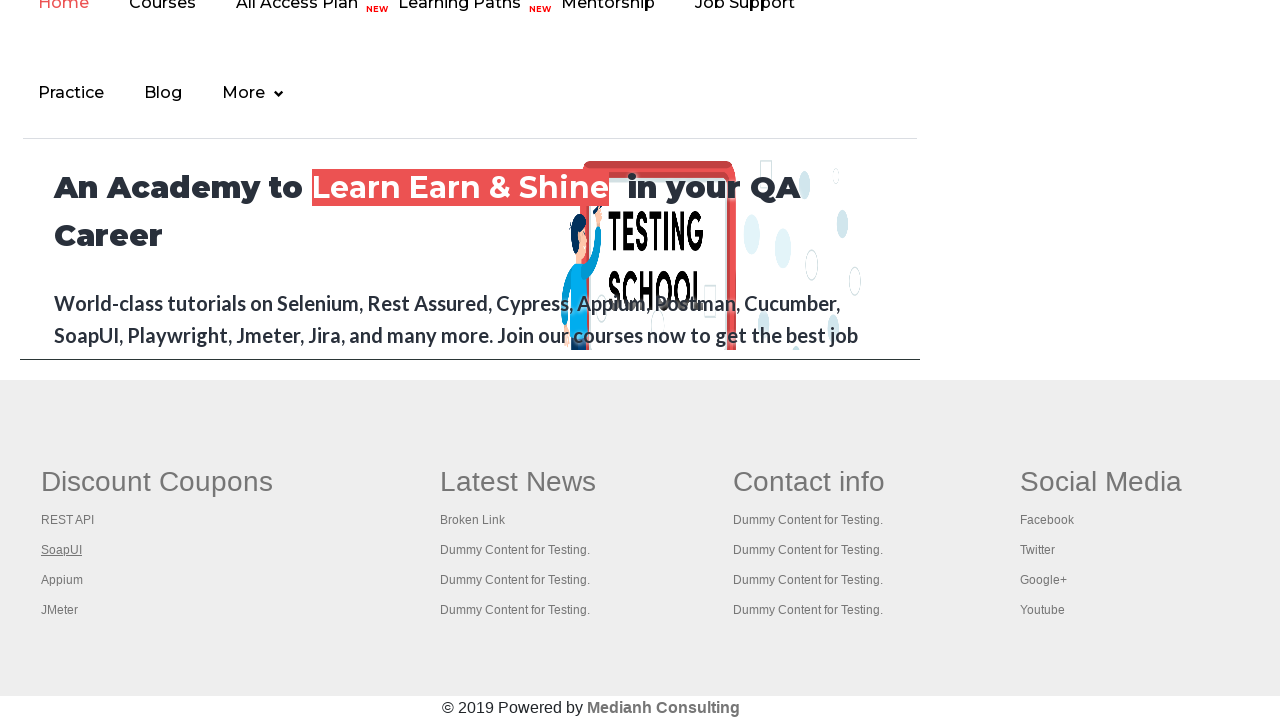

Opened link 'Appium' in new tab using Ctrl+Click at (62, 580) on #gf-BIG >> xpath=//table/tbody/tr/td[1]/ul >> a >> nth=3
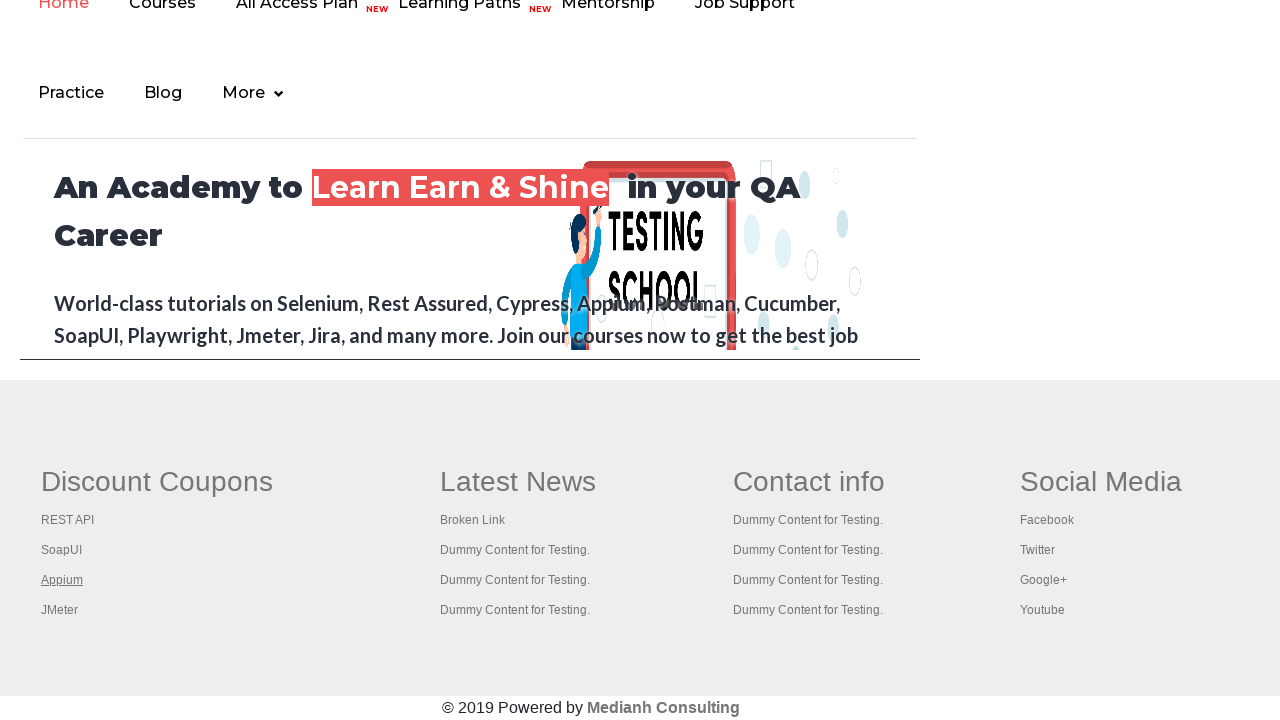

Waited 3 seconds for new tab to load
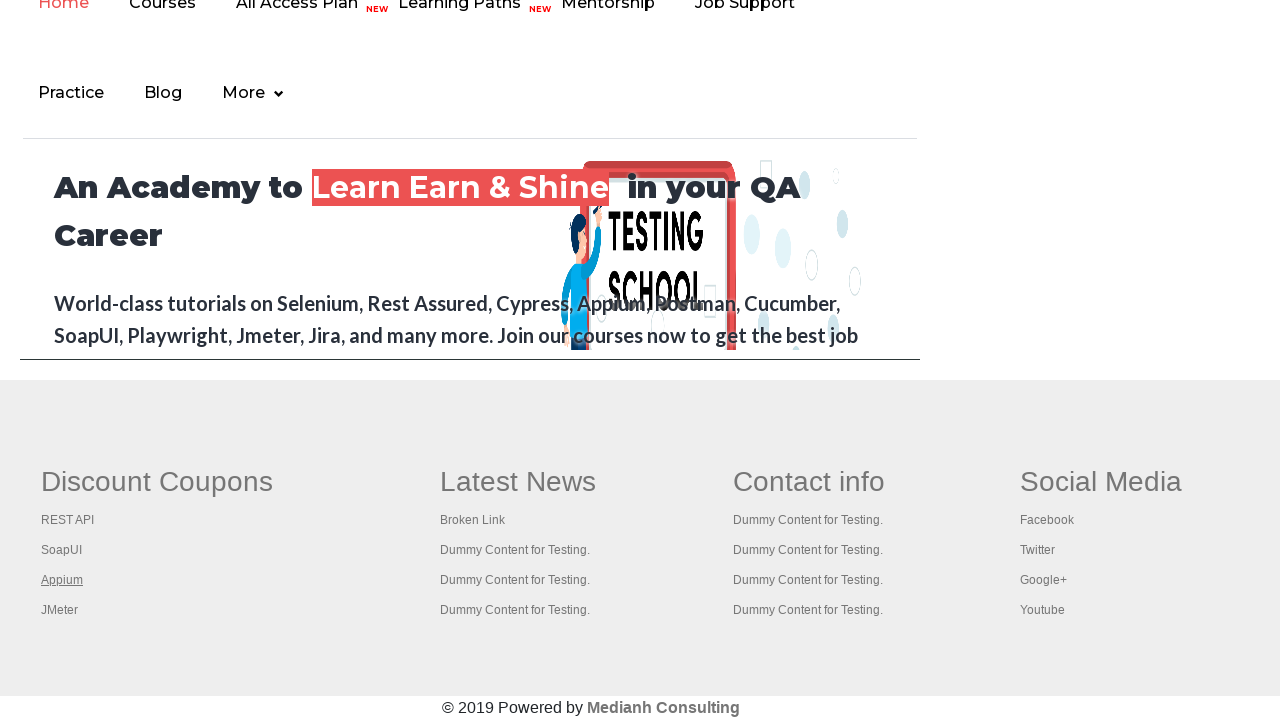

Opened link 'JMeter' in new tab using Ctrl+Click at (60, 610) on #gf-BIG >> xpath=//table/tbody/tr/td[1]/ul >> a >> nth=4
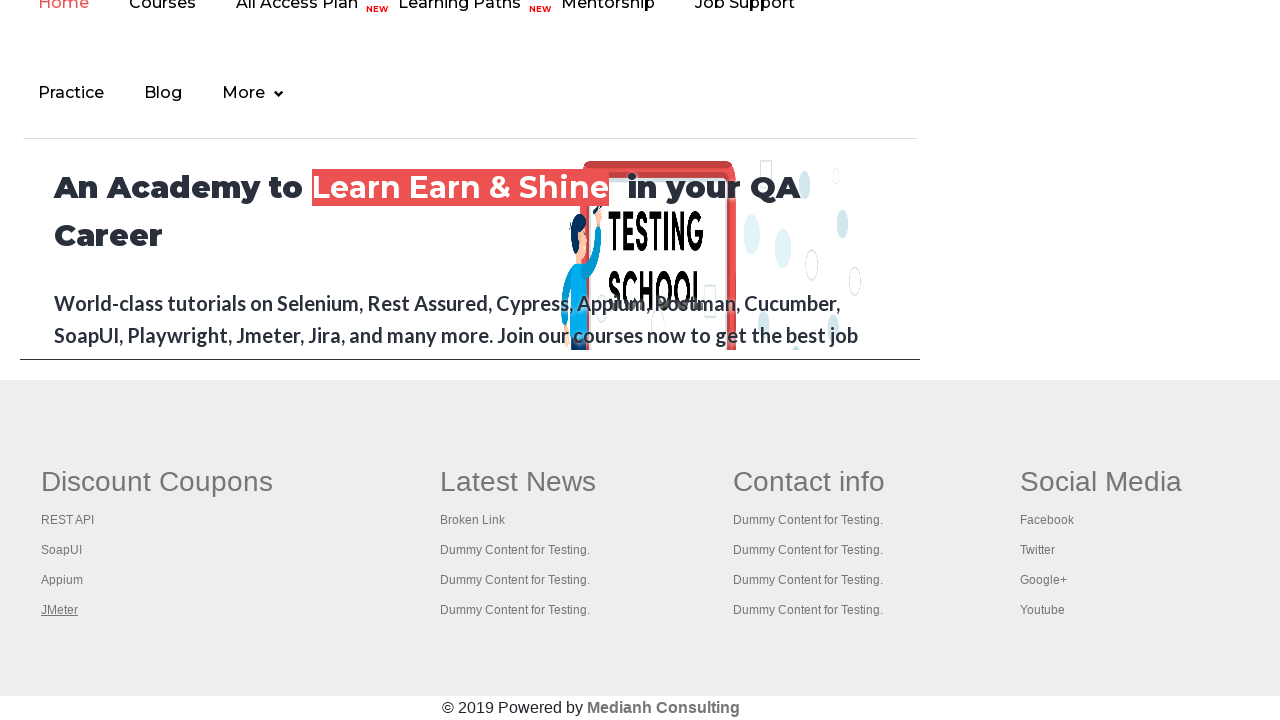

Waited 3 seconds for new tab to load
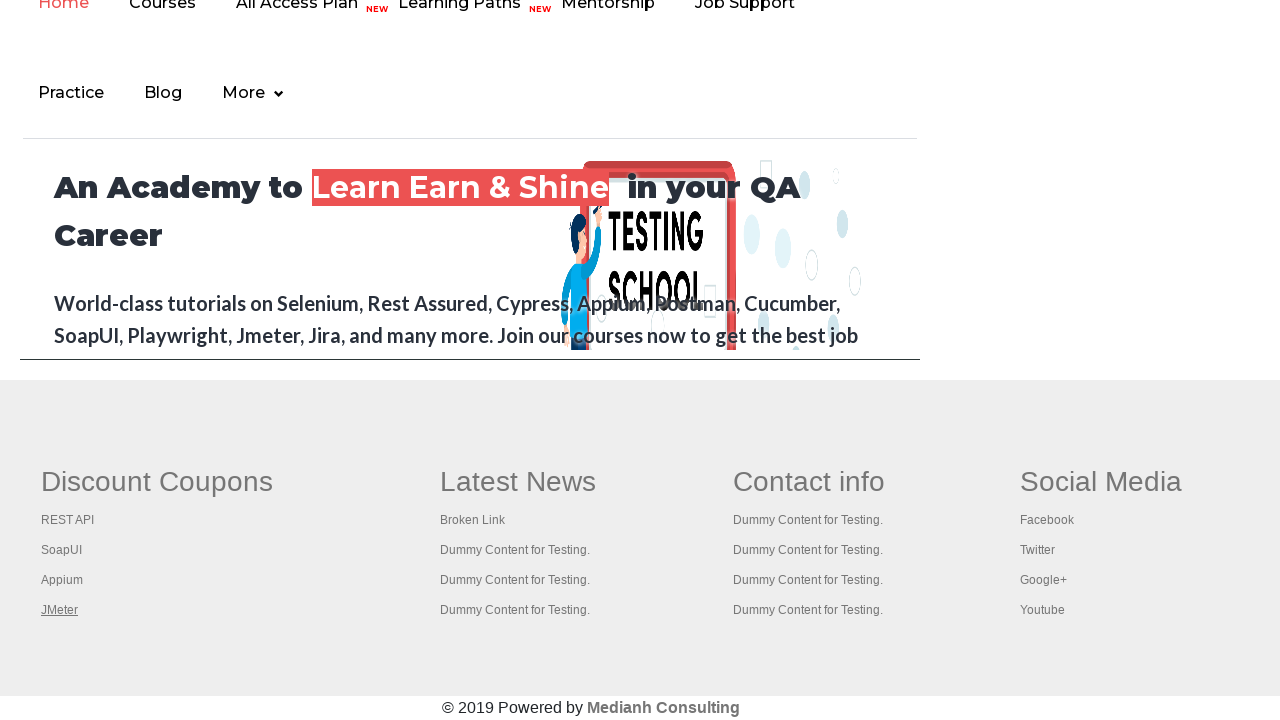

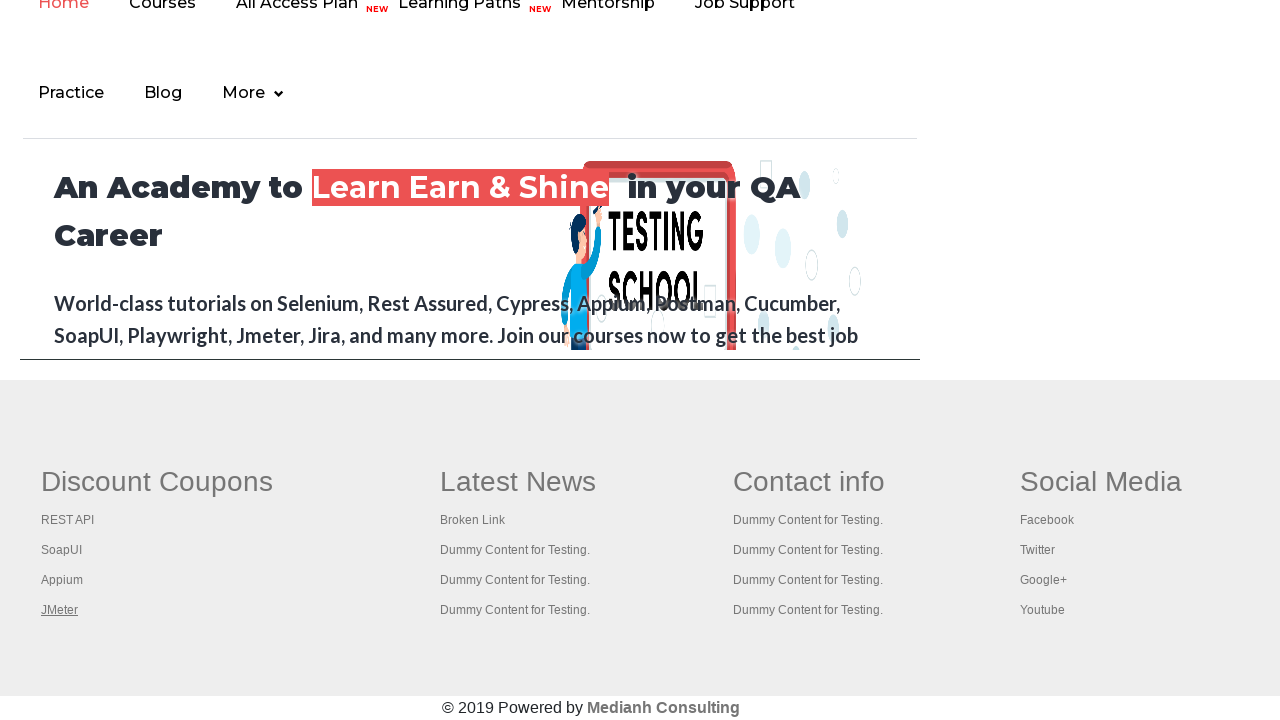